Tests sortable list functionality by randomly reordering items through drag and drop interactions

Starting URL: https://seleniumui.moderntester.pl/sortable.php

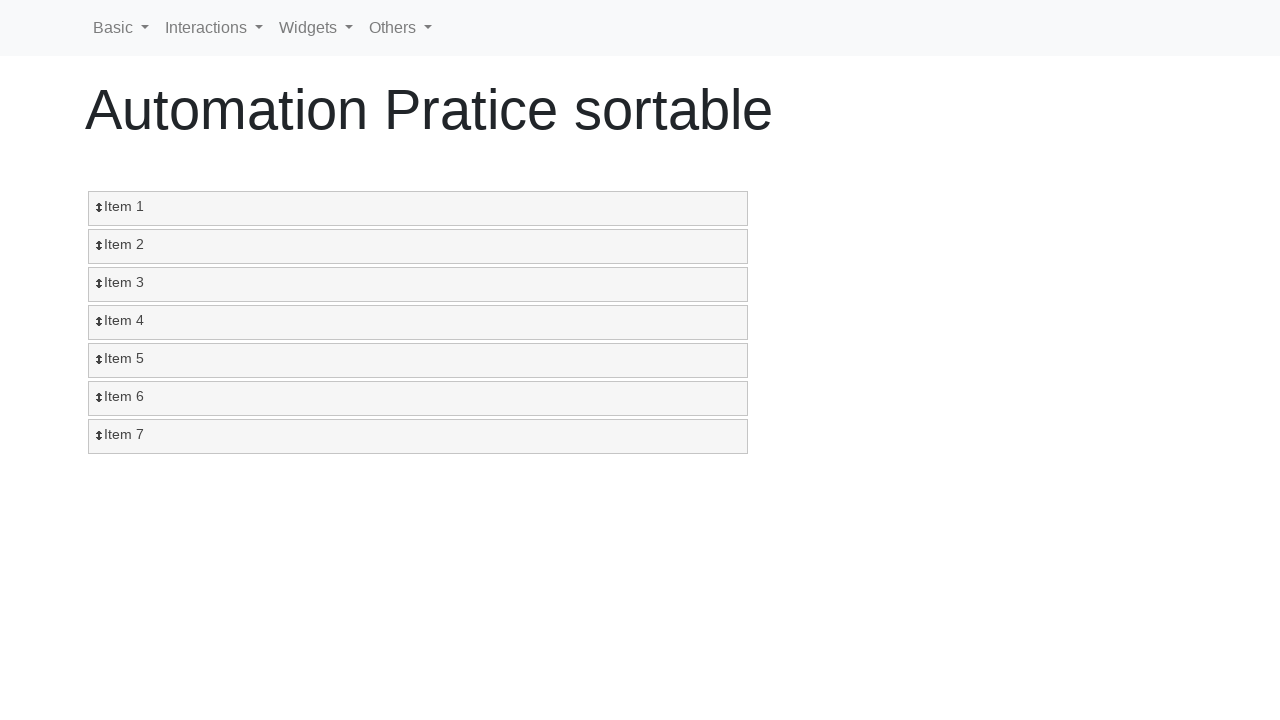

Located Item 1 element
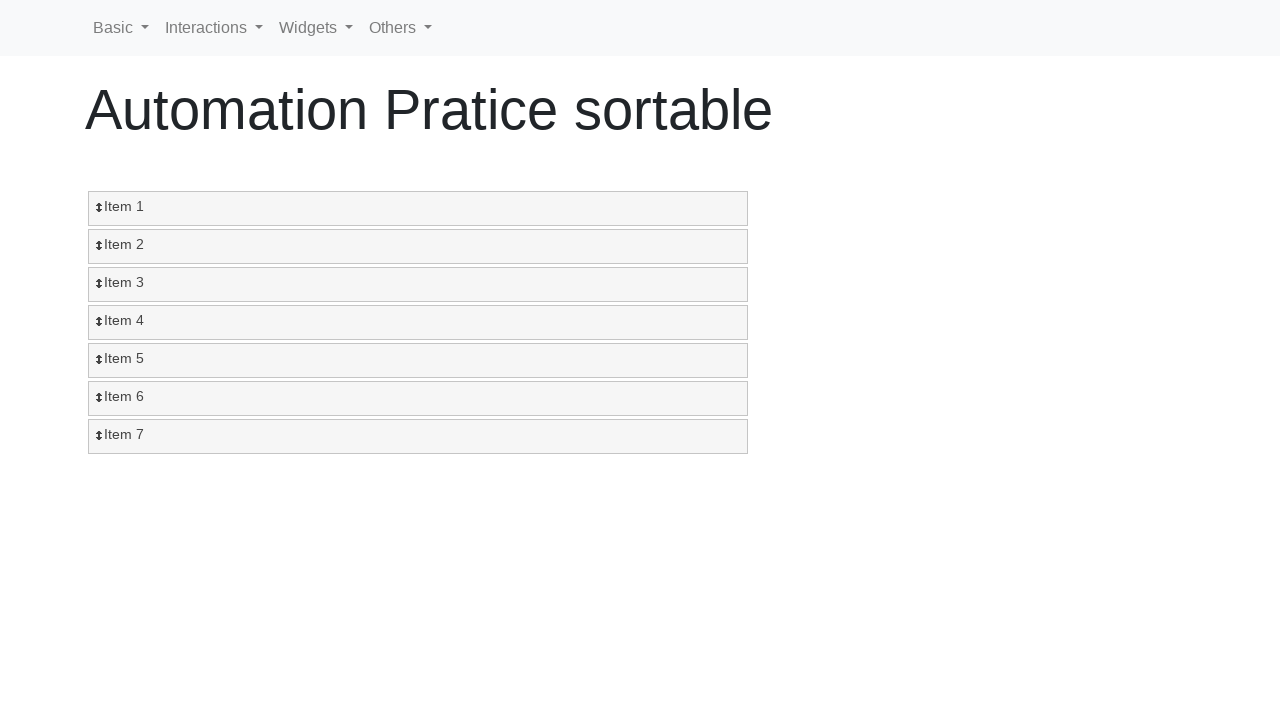

Located Item 2 element
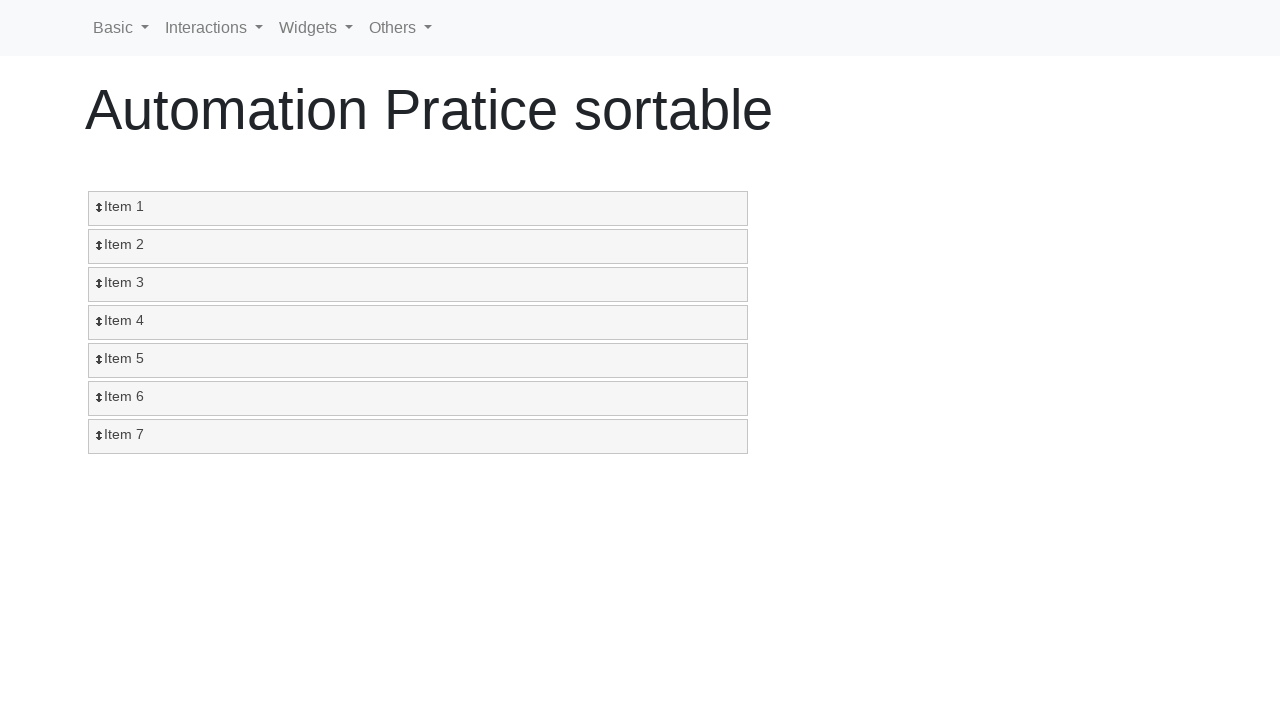

Located Item 3 element
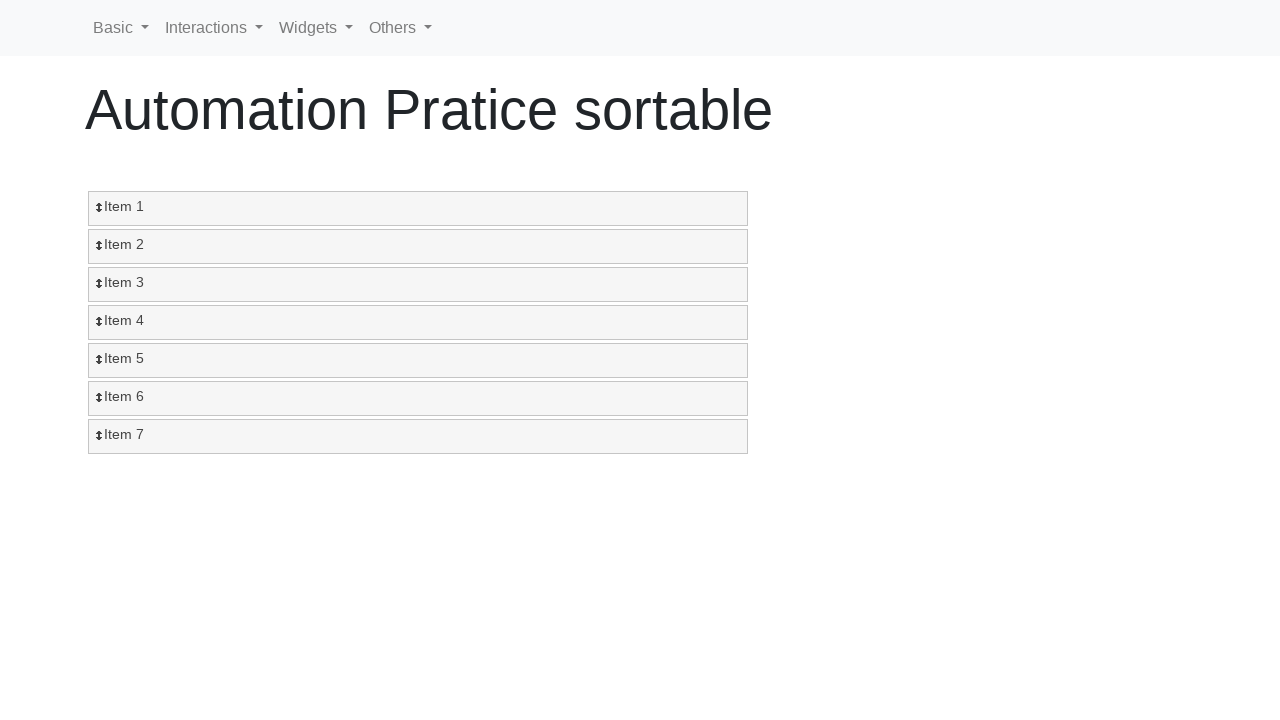

Located Item 4 element
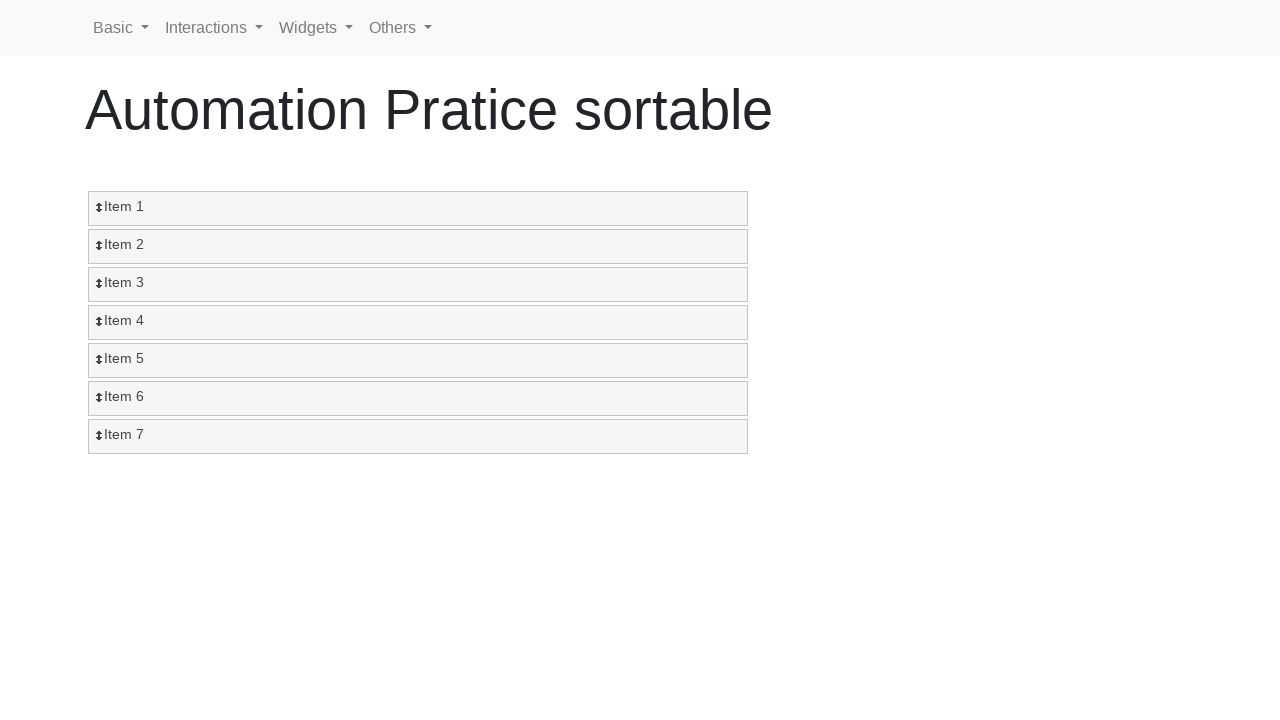

Located Item 5 element
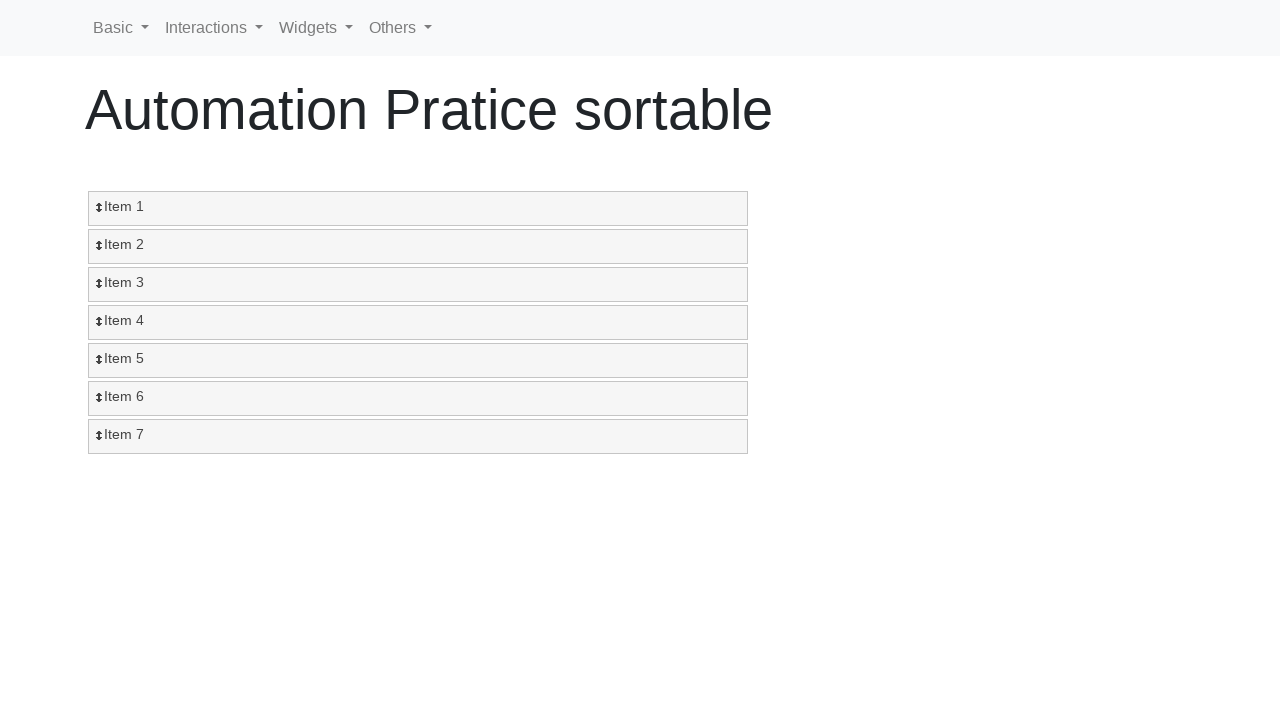

Located Item 6 element
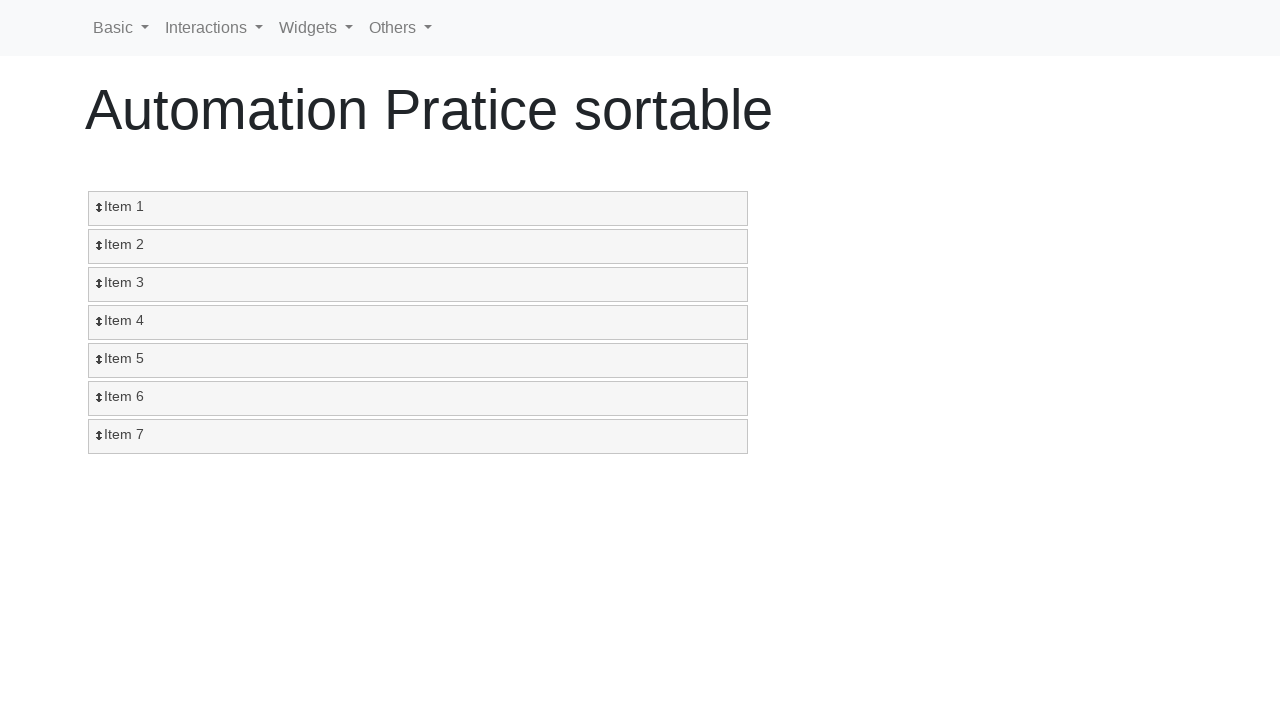

Located Item 7 element
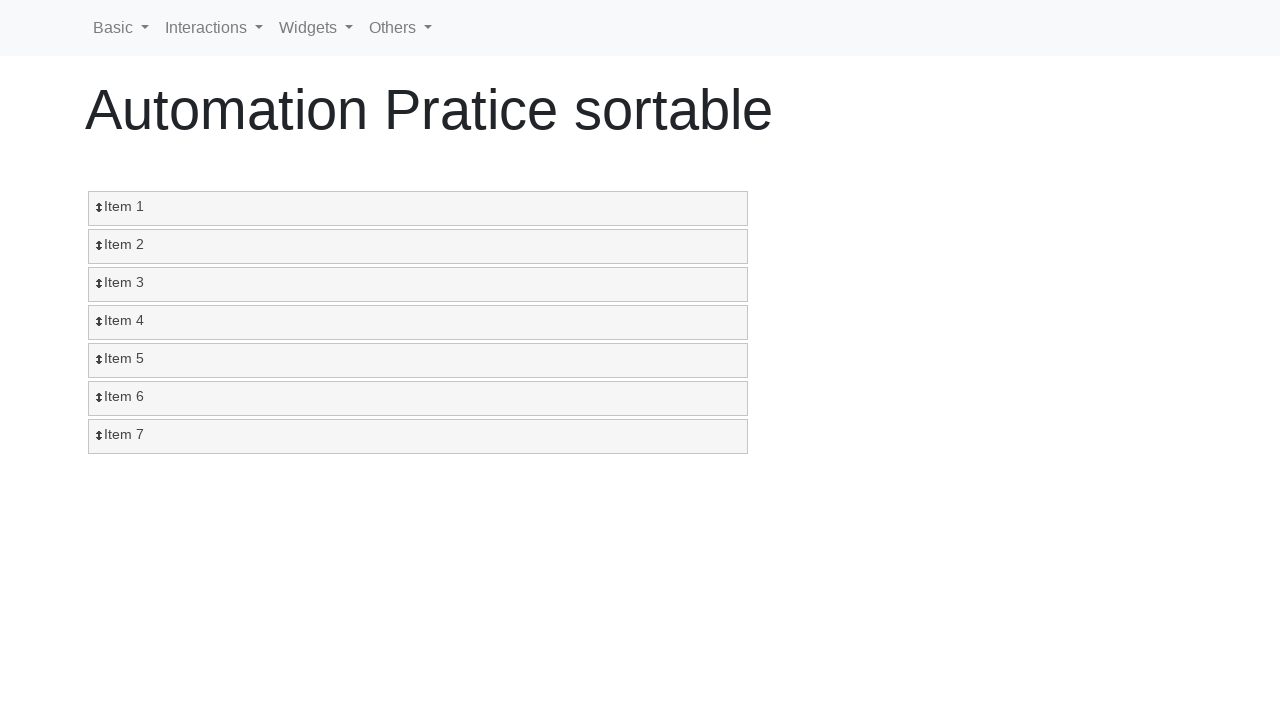

Created random order: [7, 6, 5, 4, 2, 3, 1]
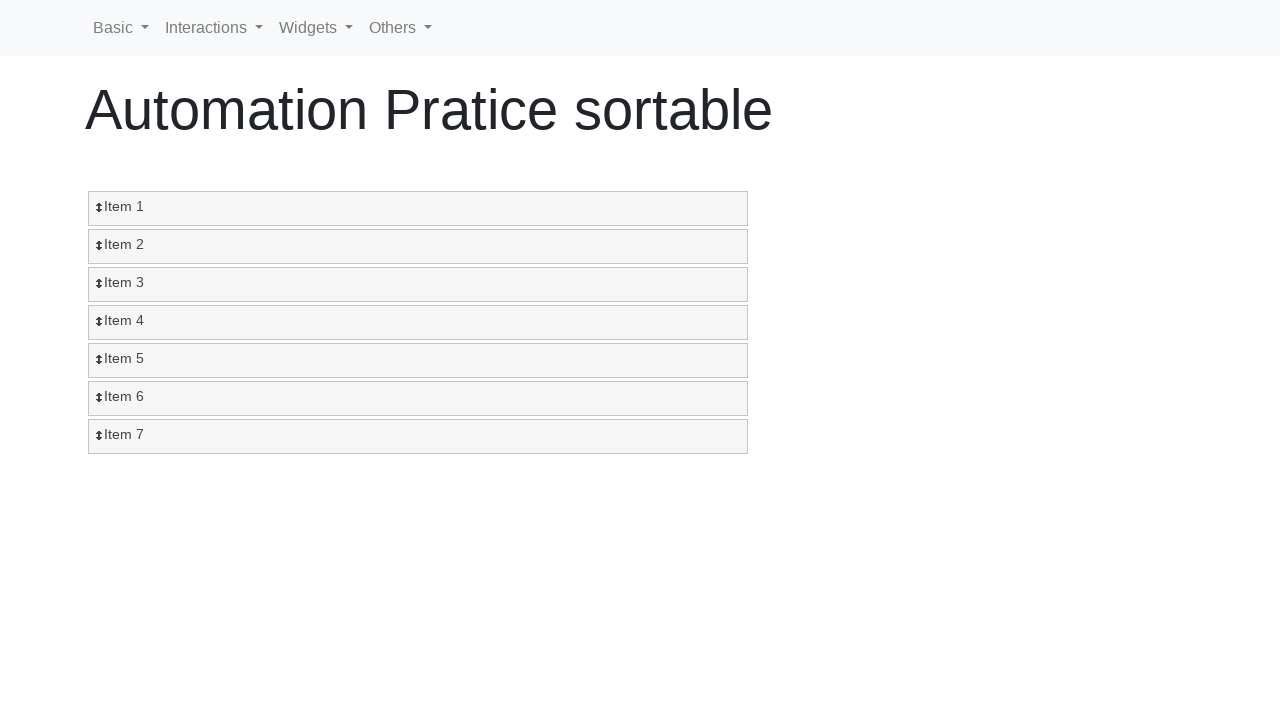

Dragged Item 7 to end of sortable list at (89, 450)
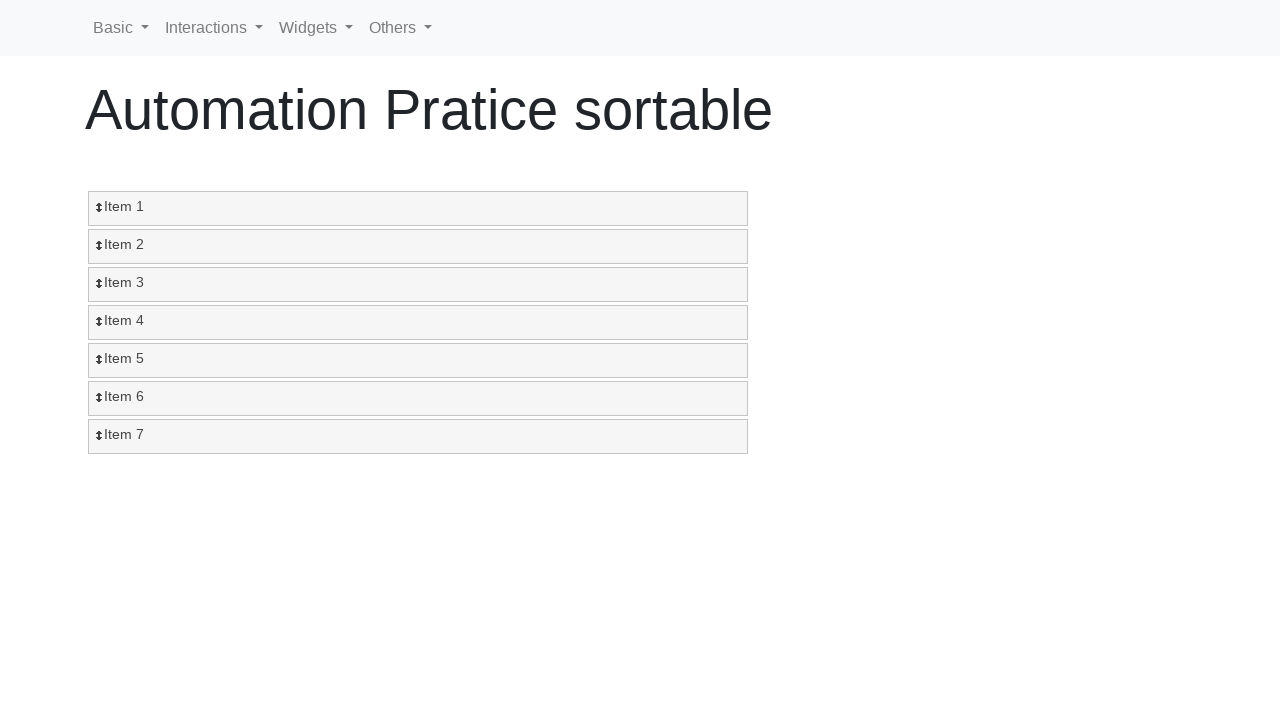

Waited 100ms for DOM update after drag operation
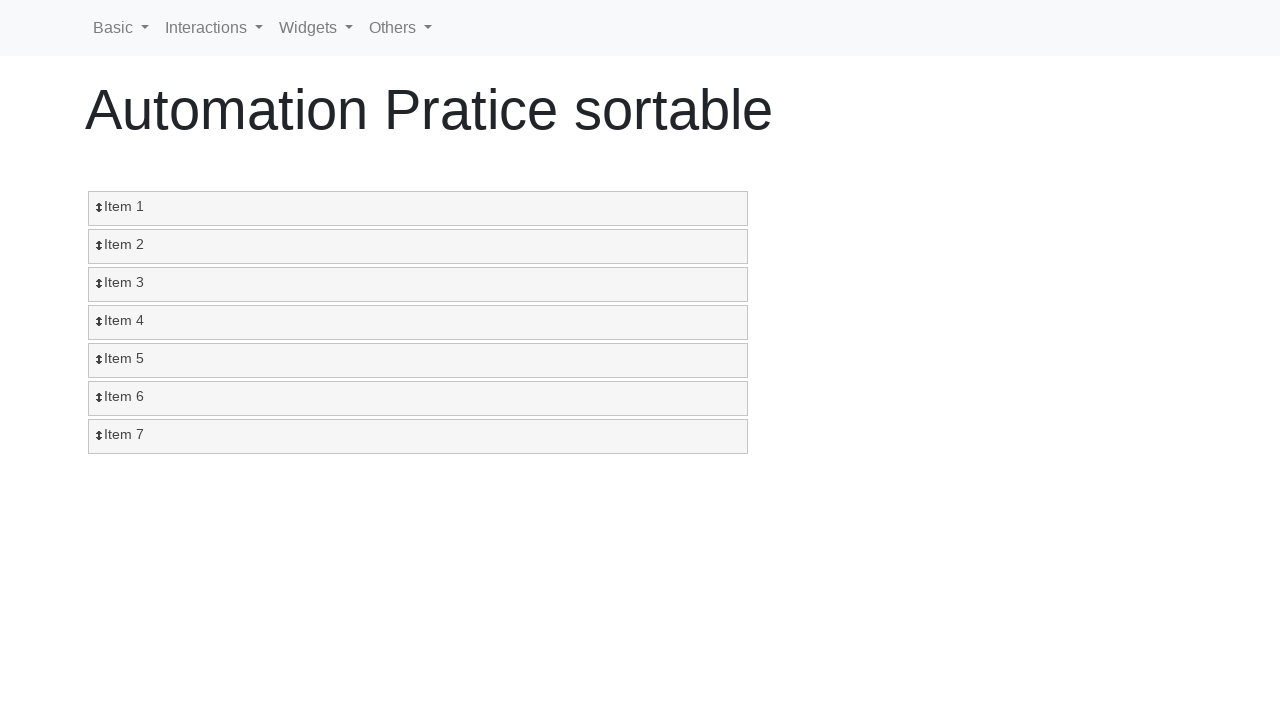

Dragged Item 6 to end of sortable list at (89, 450)
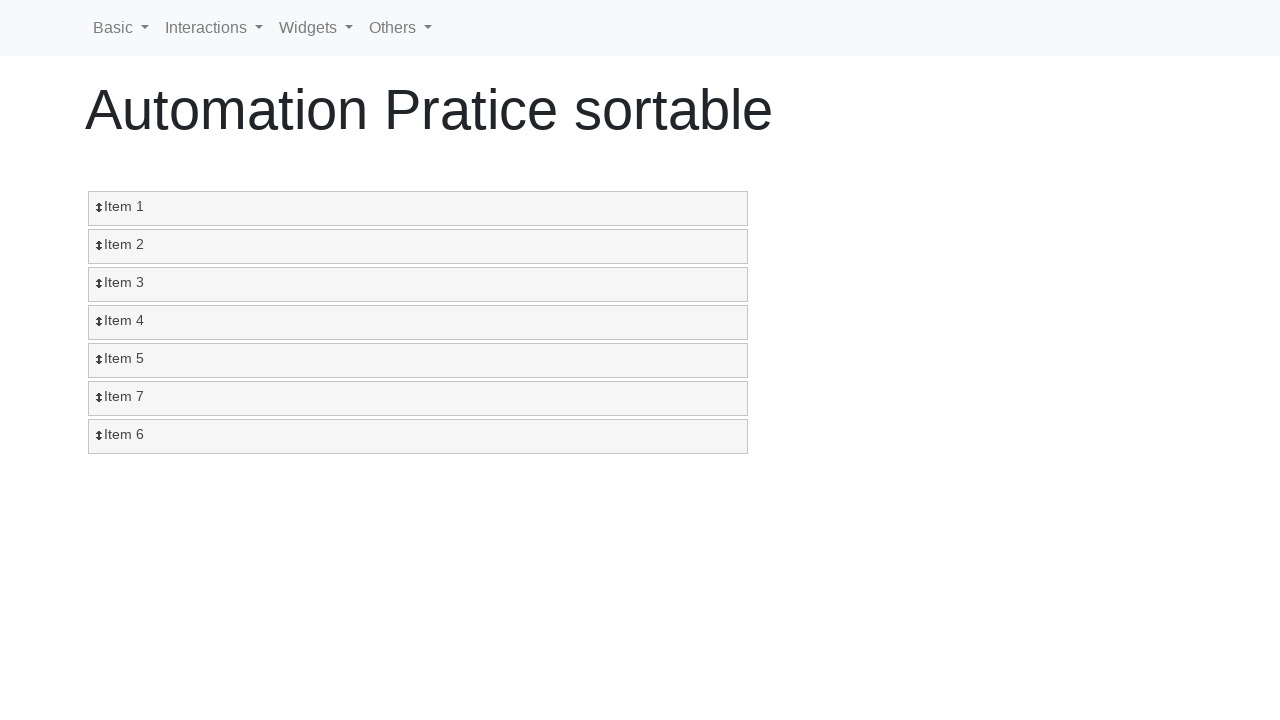

Waited 100ms for DOM update after drag operation
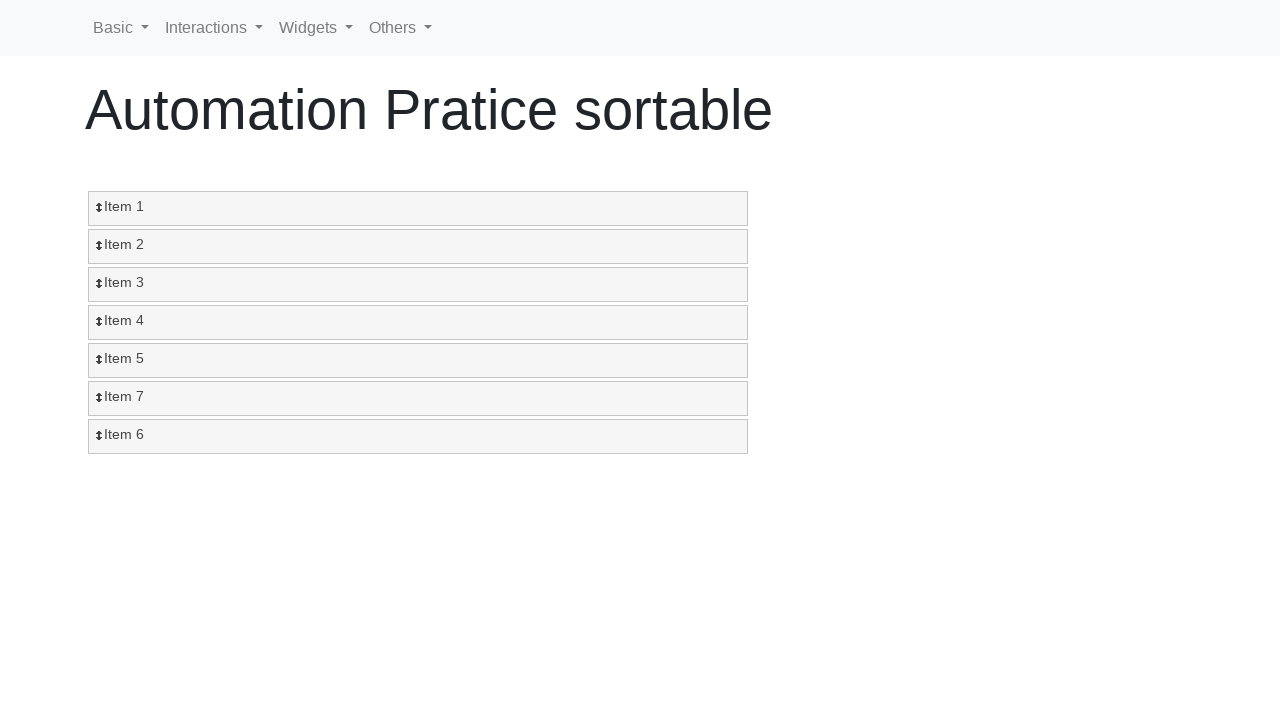

Dragged Item 5 to end of sortable list at (89, 450)
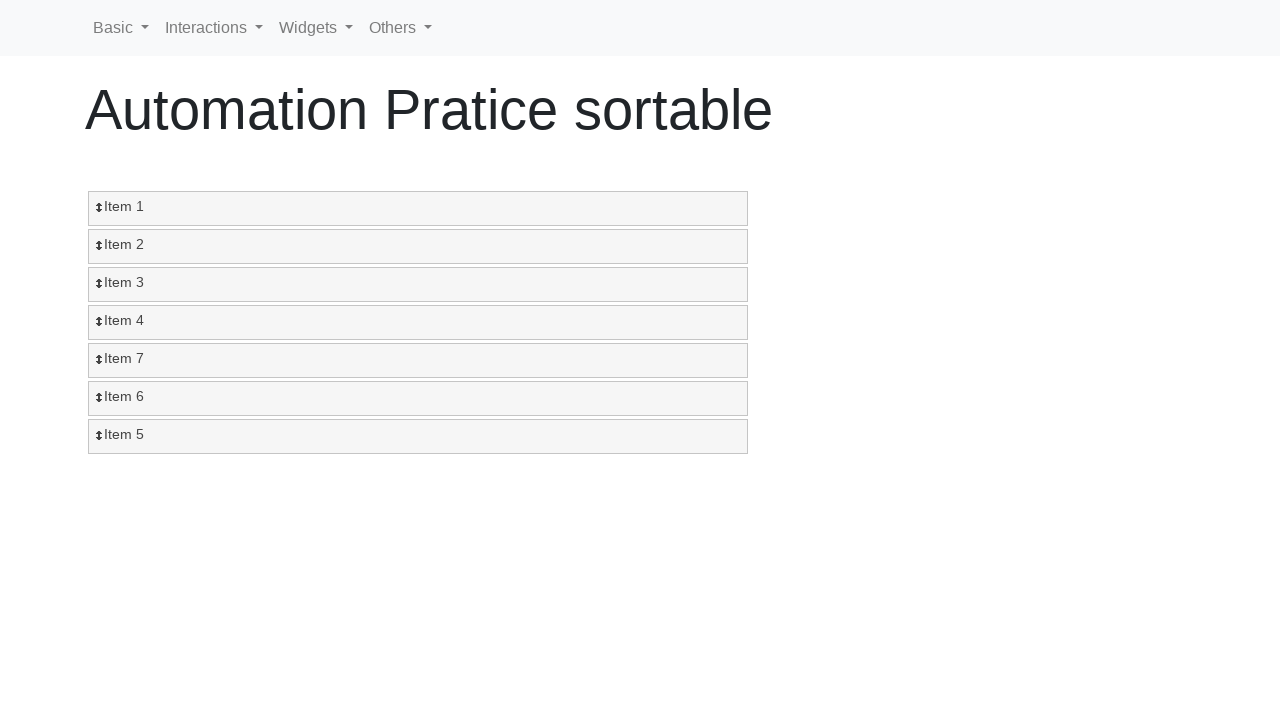

Waited 100ms for DOM update after drag operation
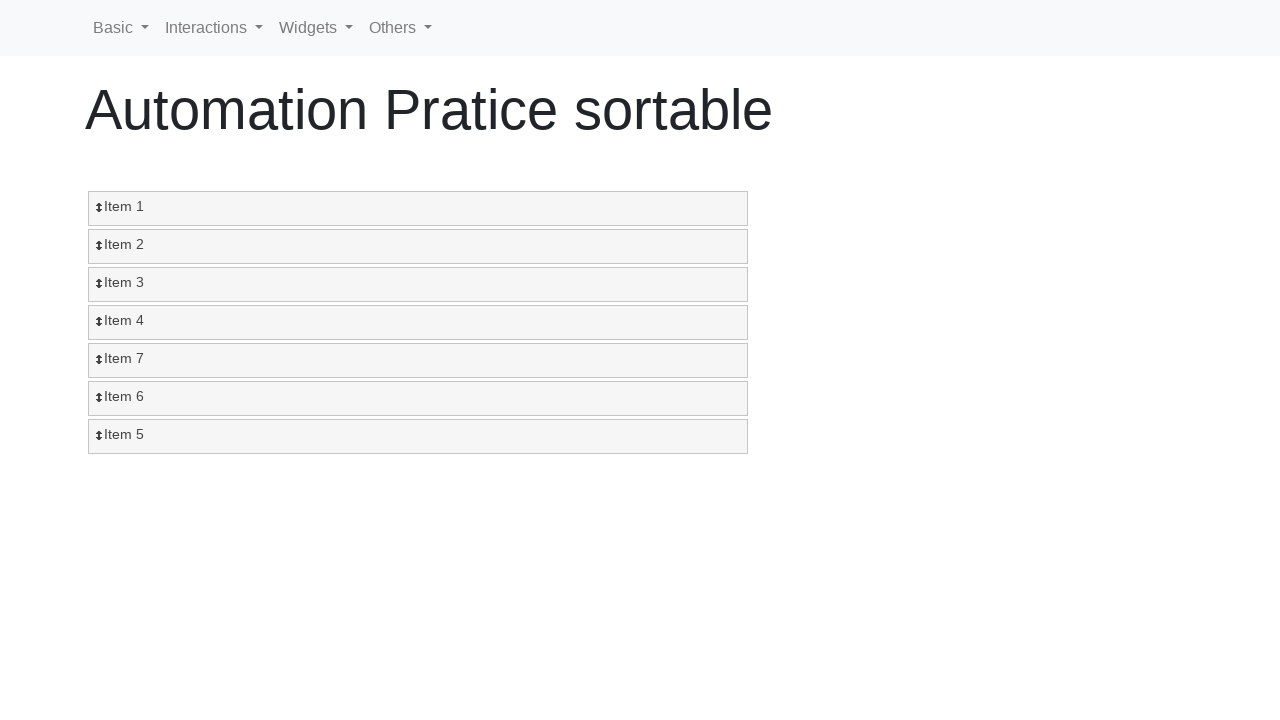

Dragged Item 4 to end of sortable list at (89, 450)
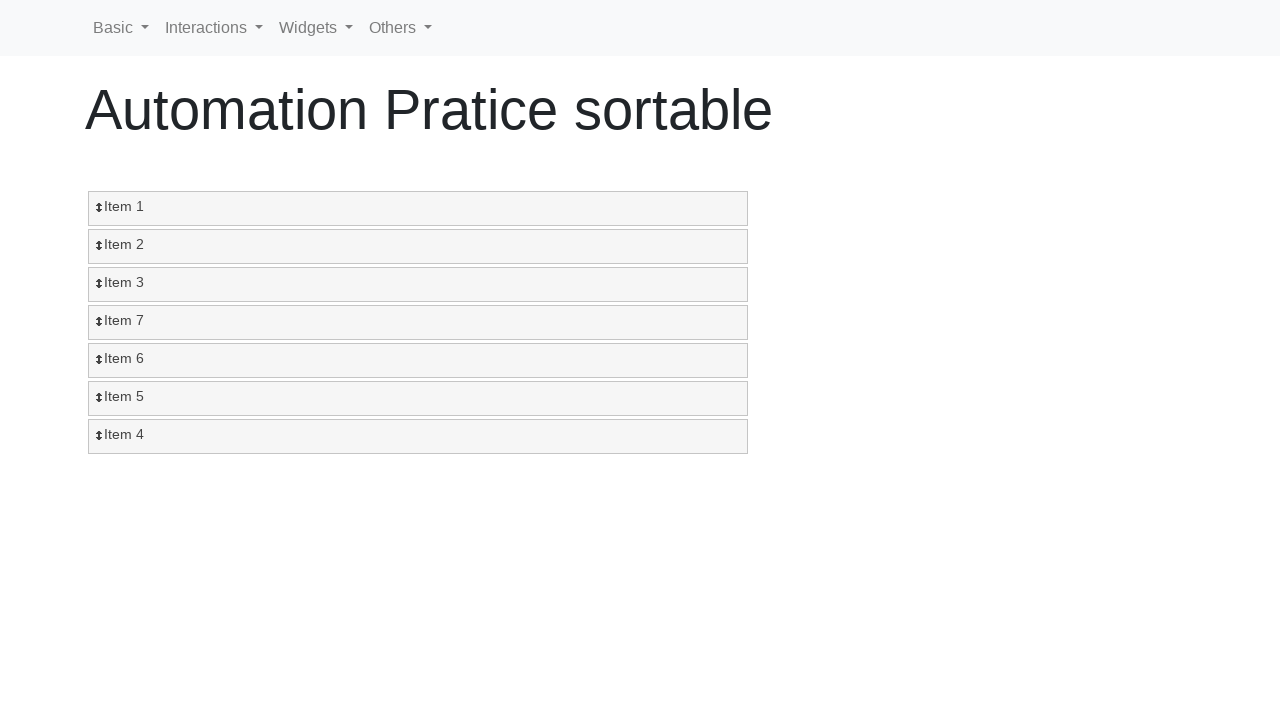

Waited 100ms for DOM update after drag operation
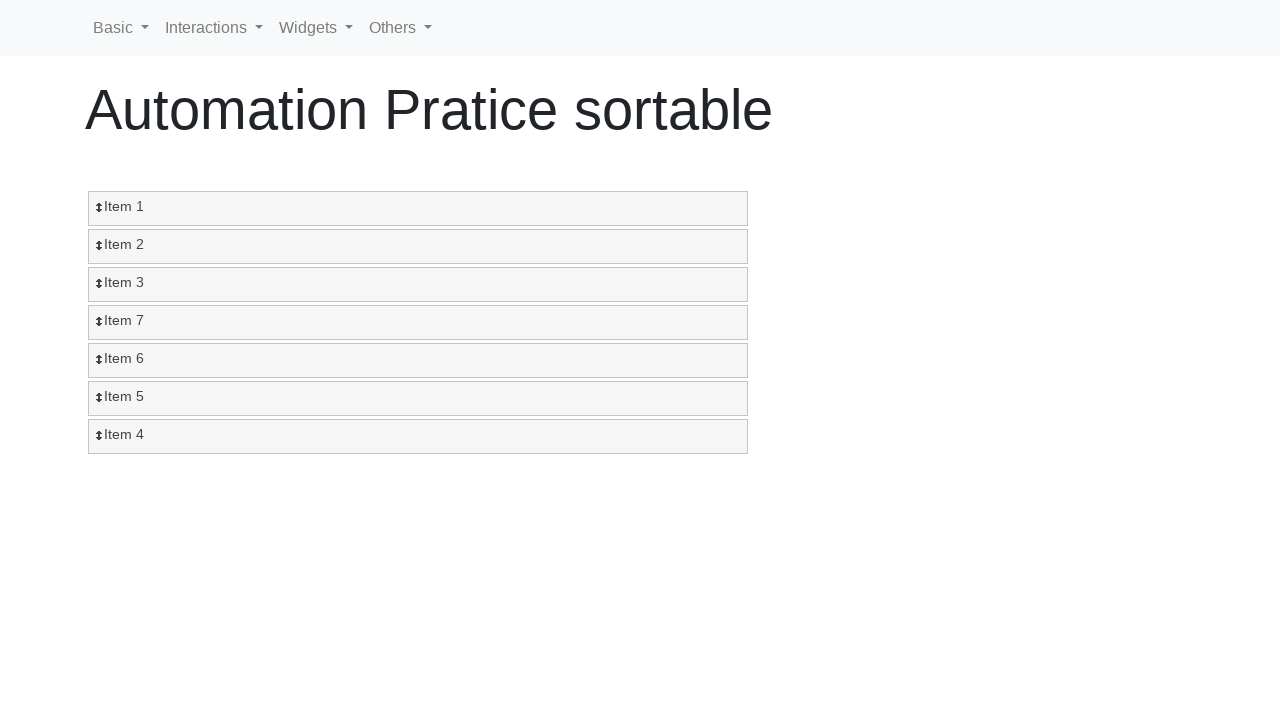

Dragged Item 2 to end of sortable list at (89, 450)
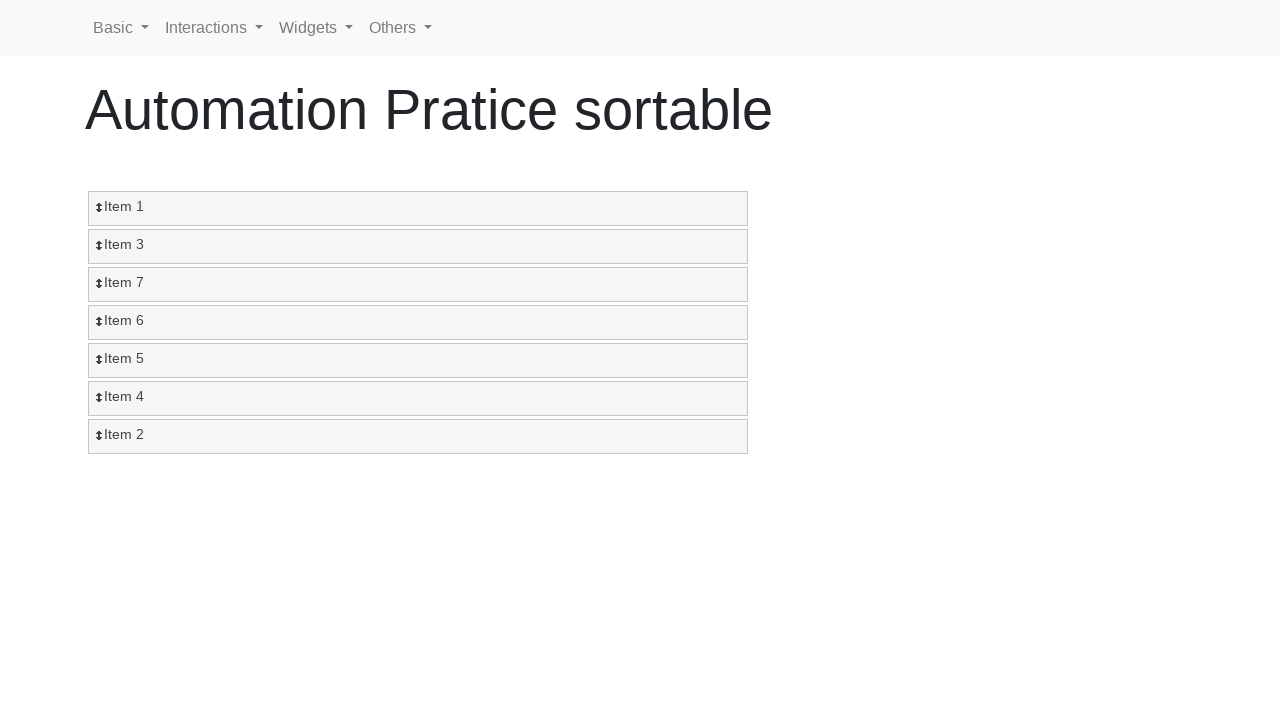

Waited 100ms for DOM update after drag operation
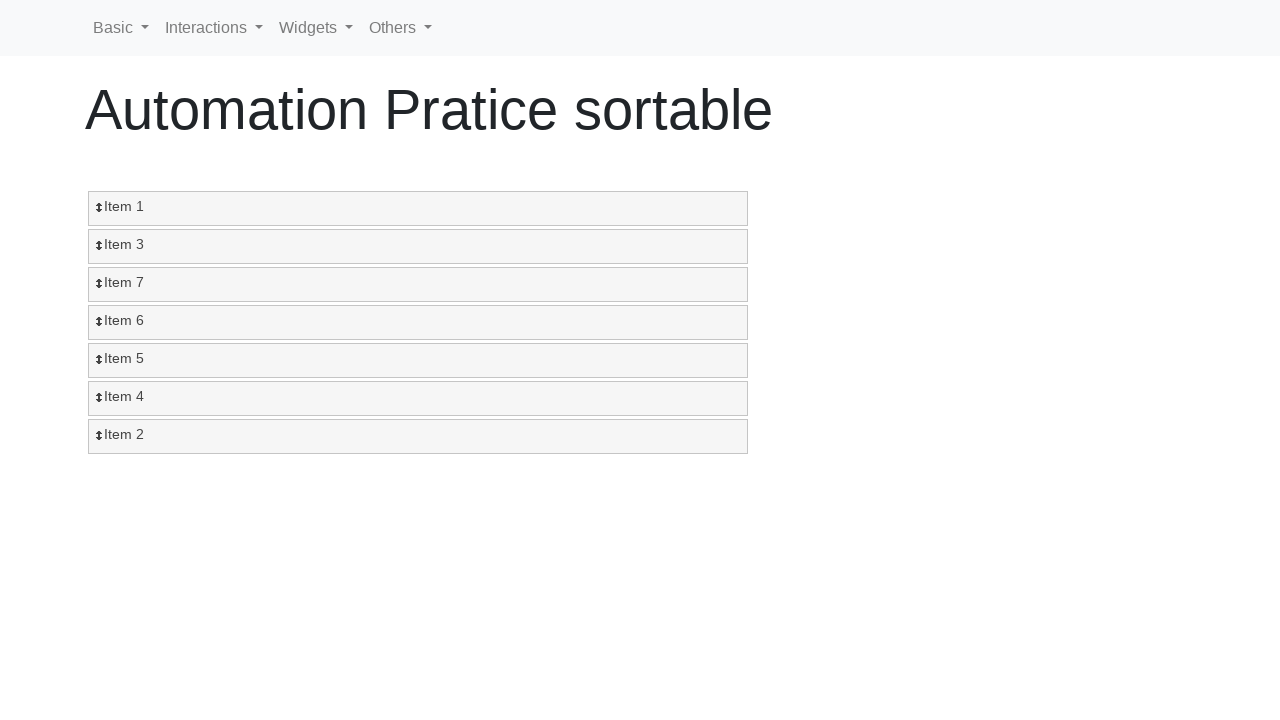

Dragged Item 3 to end of sortable list at (89, 450)
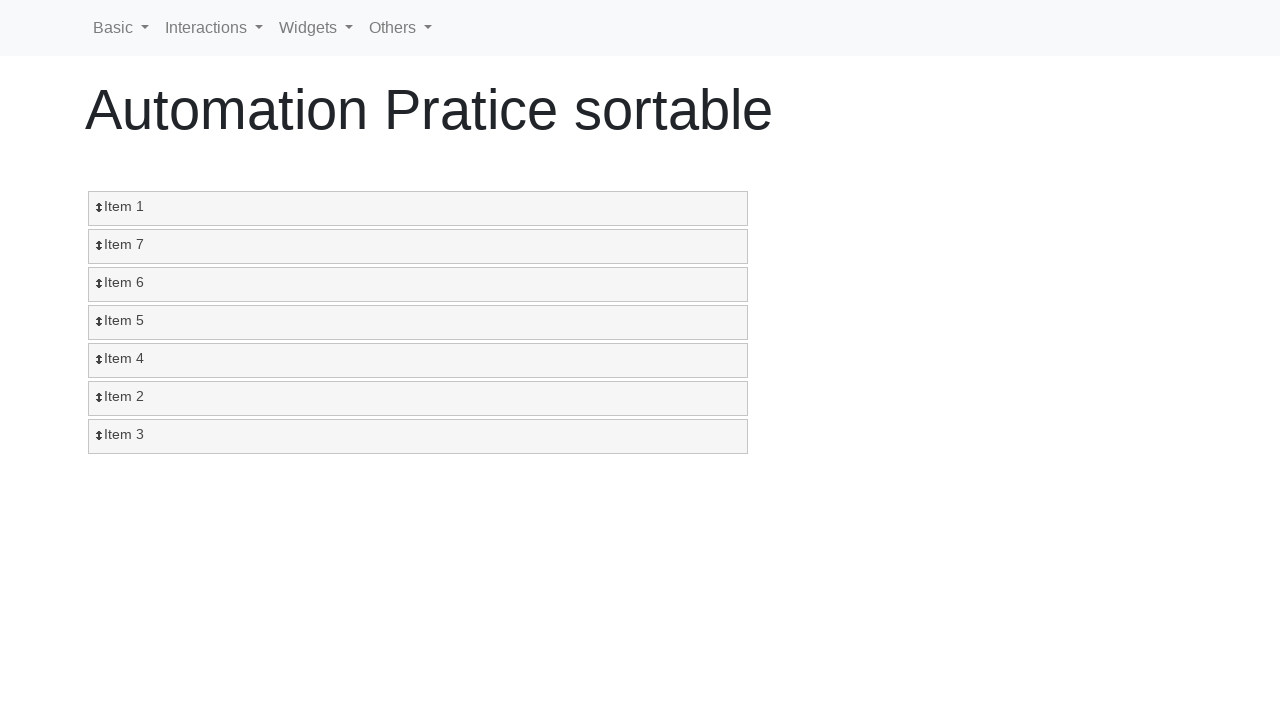

Waited 100ms for DOM update after drag operation
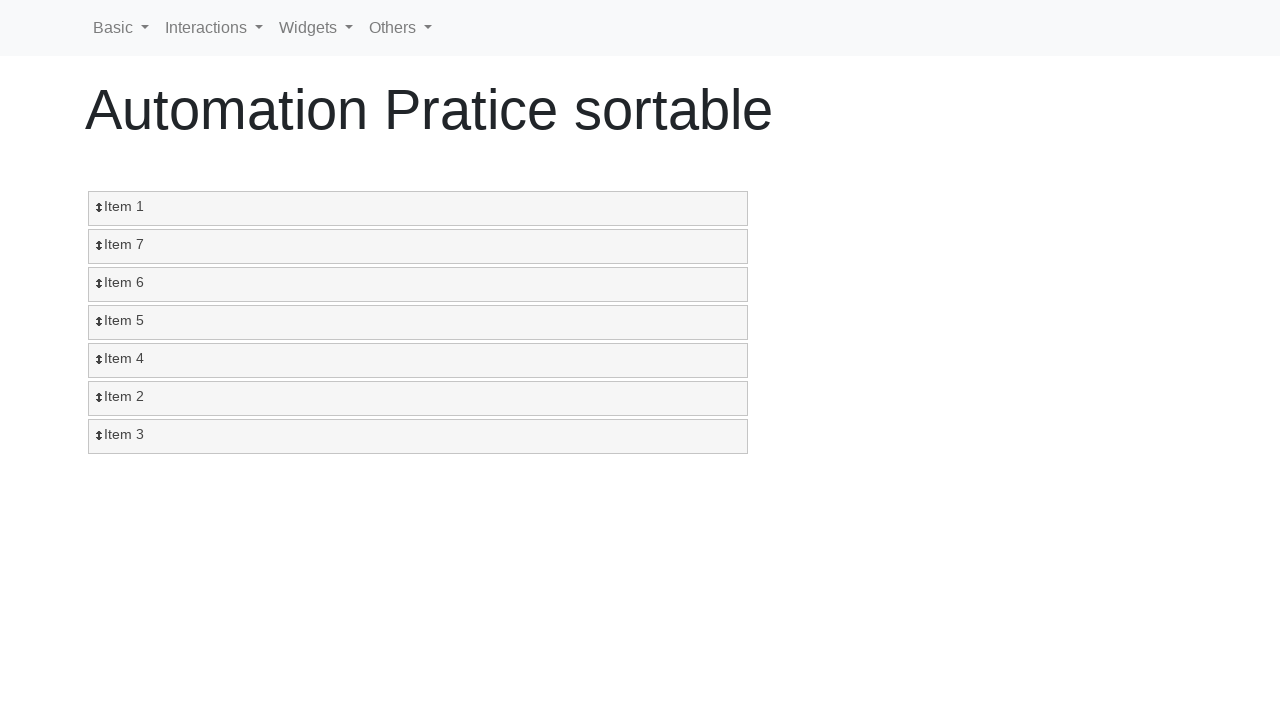

Dragged Item 1 to end of sortable list at (89, 450)
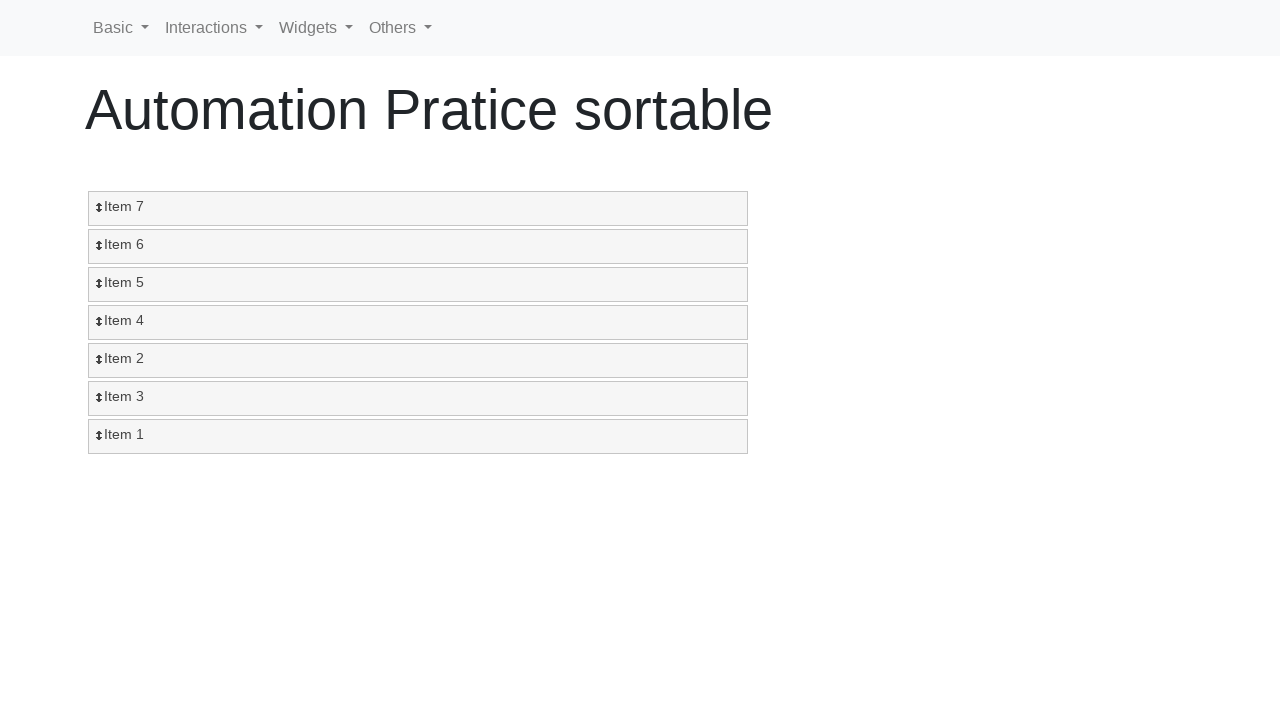

Waited 100ms for DOM update after drag operation
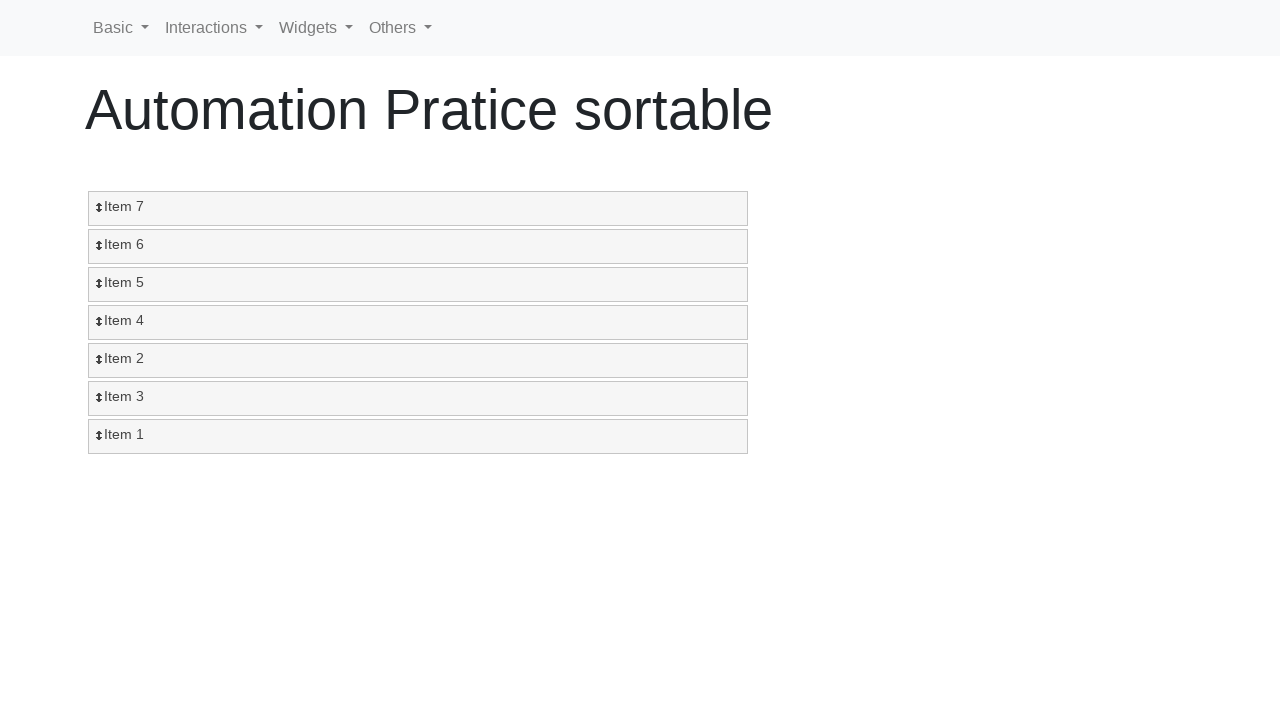

Retrieved final sortable list order
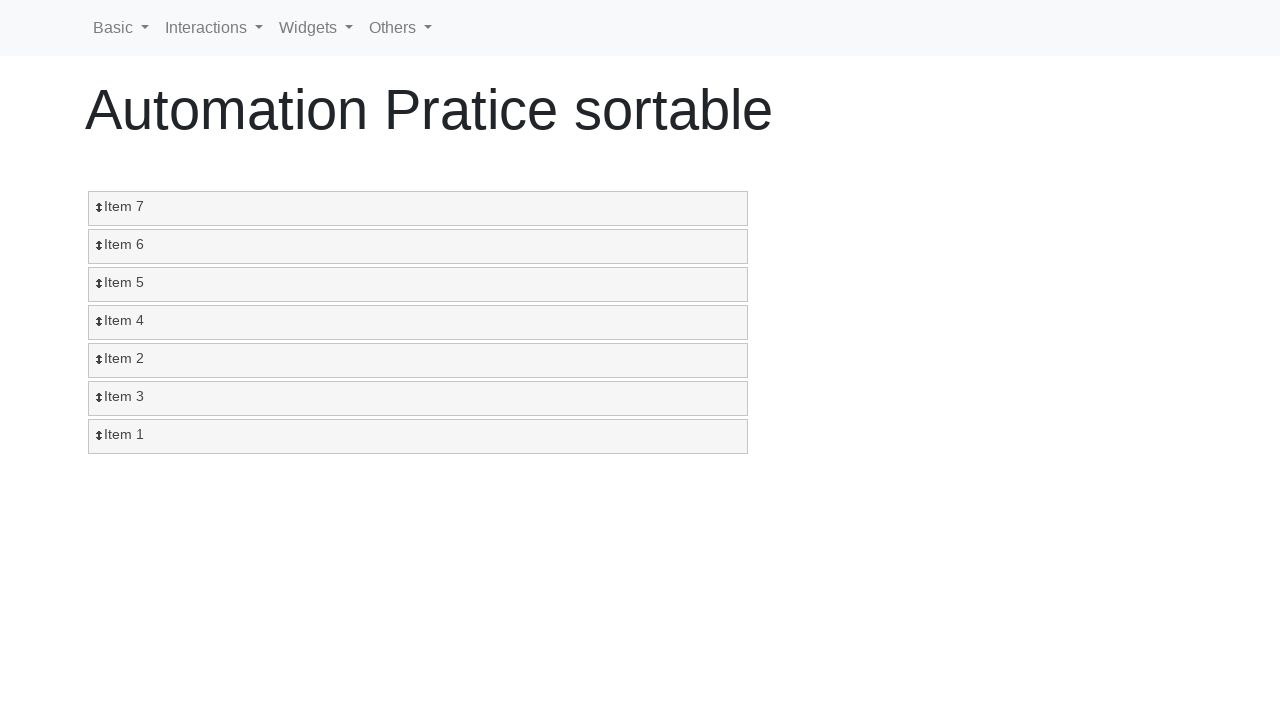

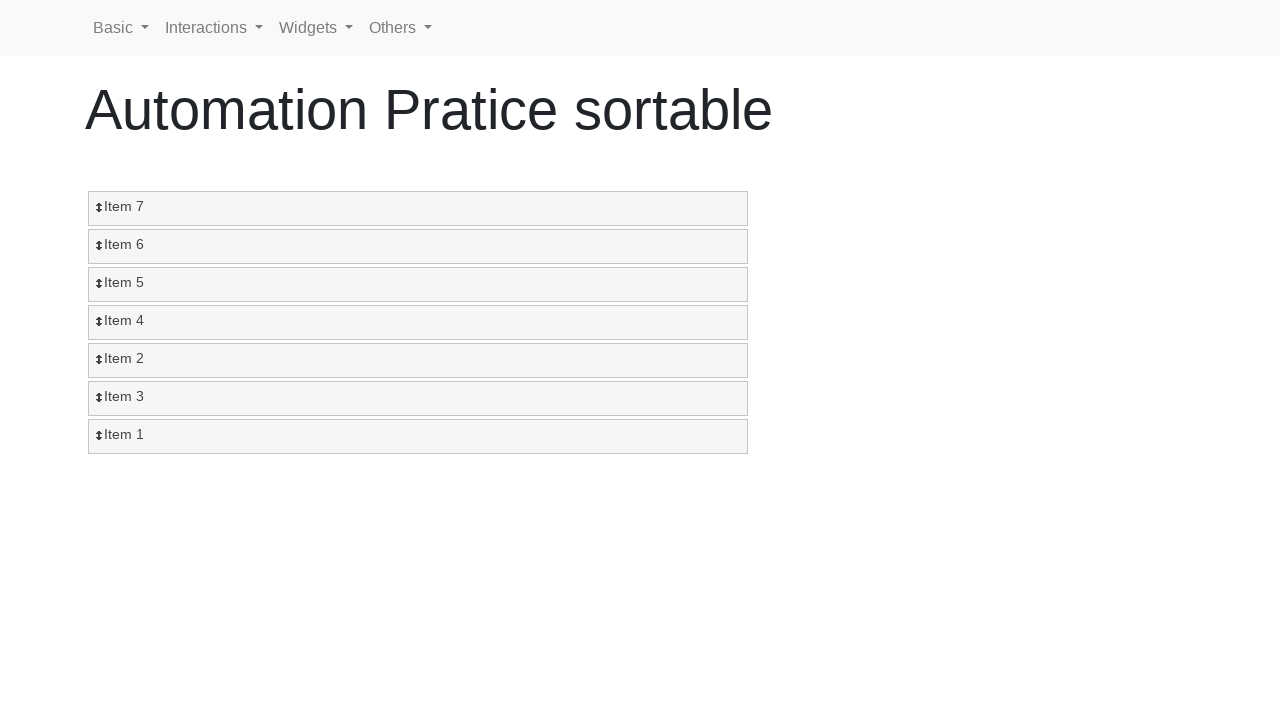